Tests iframe handling and multi-select functionality by switching to an iframe and selecting multiple grid items (1, 3, 5) while holding the Control key

Starting URL: https://jqueryui.com/selectable/#display-grid

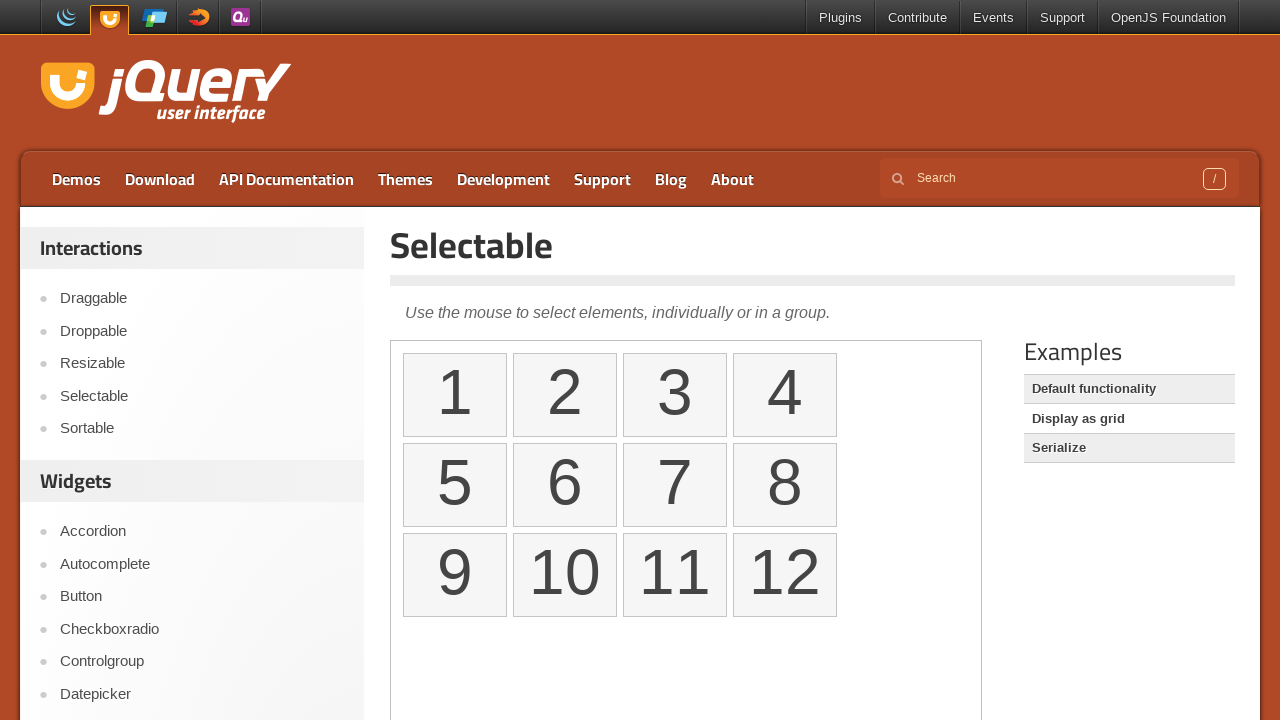

Located the demo iframe frame
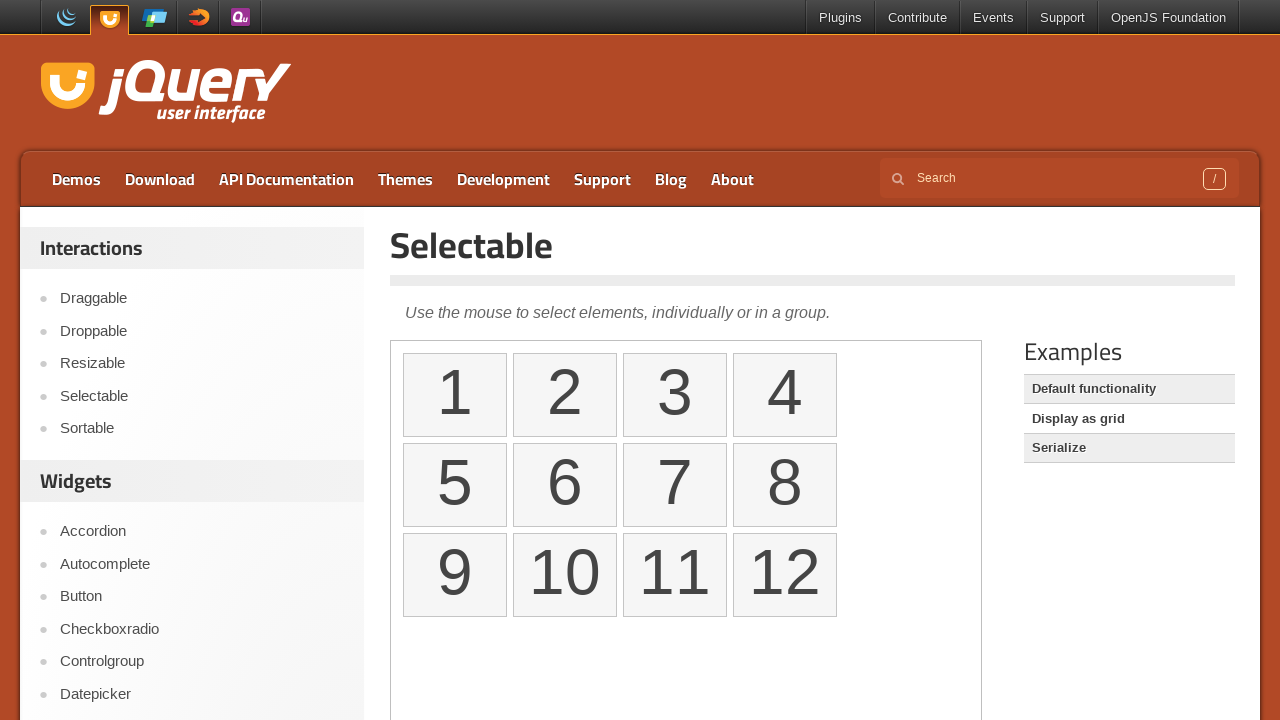

Located grid item '1'
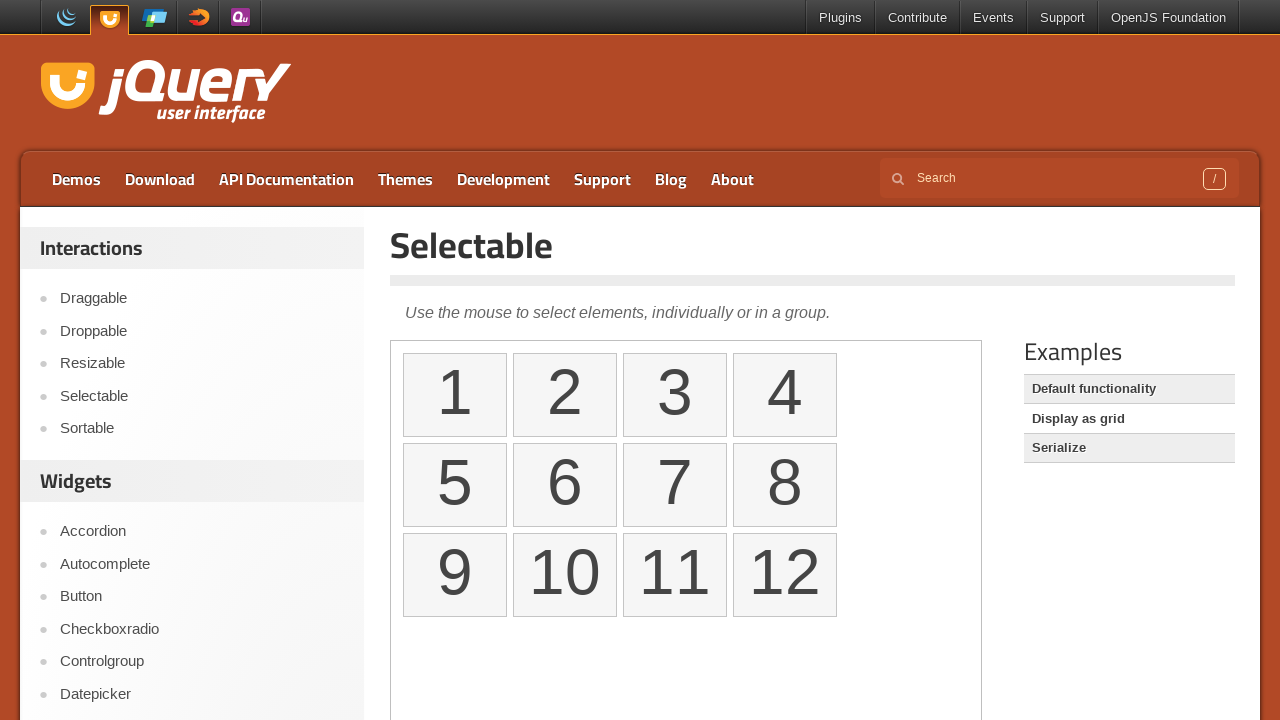

Located grid item '3'
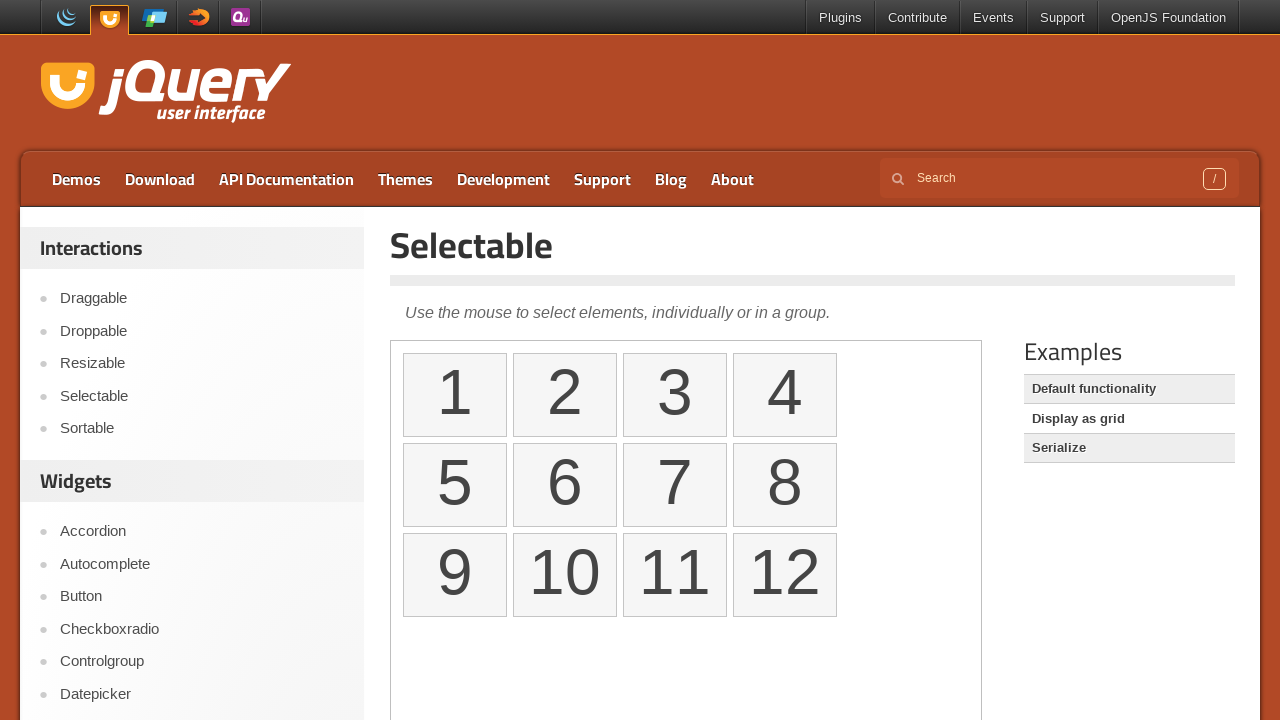

Located grid item '5'
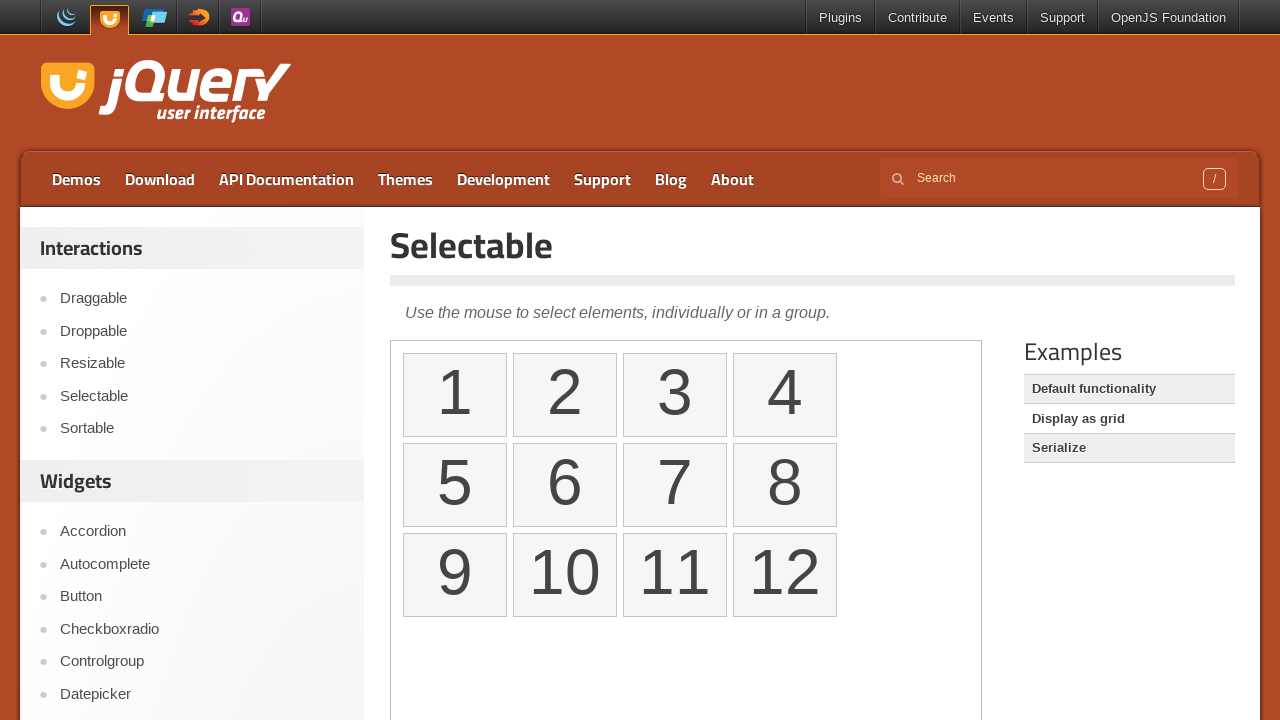

Selected grid item '1' with Control key at (455, 395) on iframe.demo-frame >> nth=0 >> internal:control=enter-frame >> xpath=//li[text()=
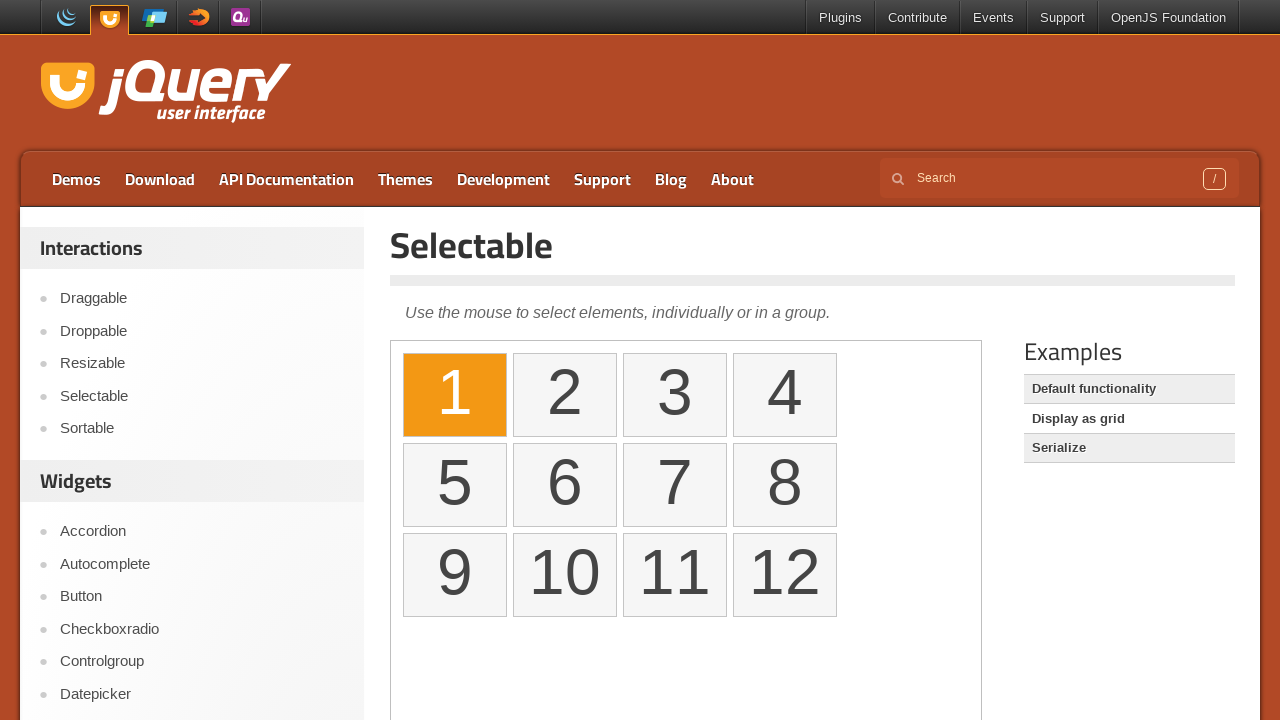

Selected grid item '3' with Control key at (675, 395) on iframe.demo-frame >> nth=0 >> internal:control=enter-frame >> xpath=//li[text()=
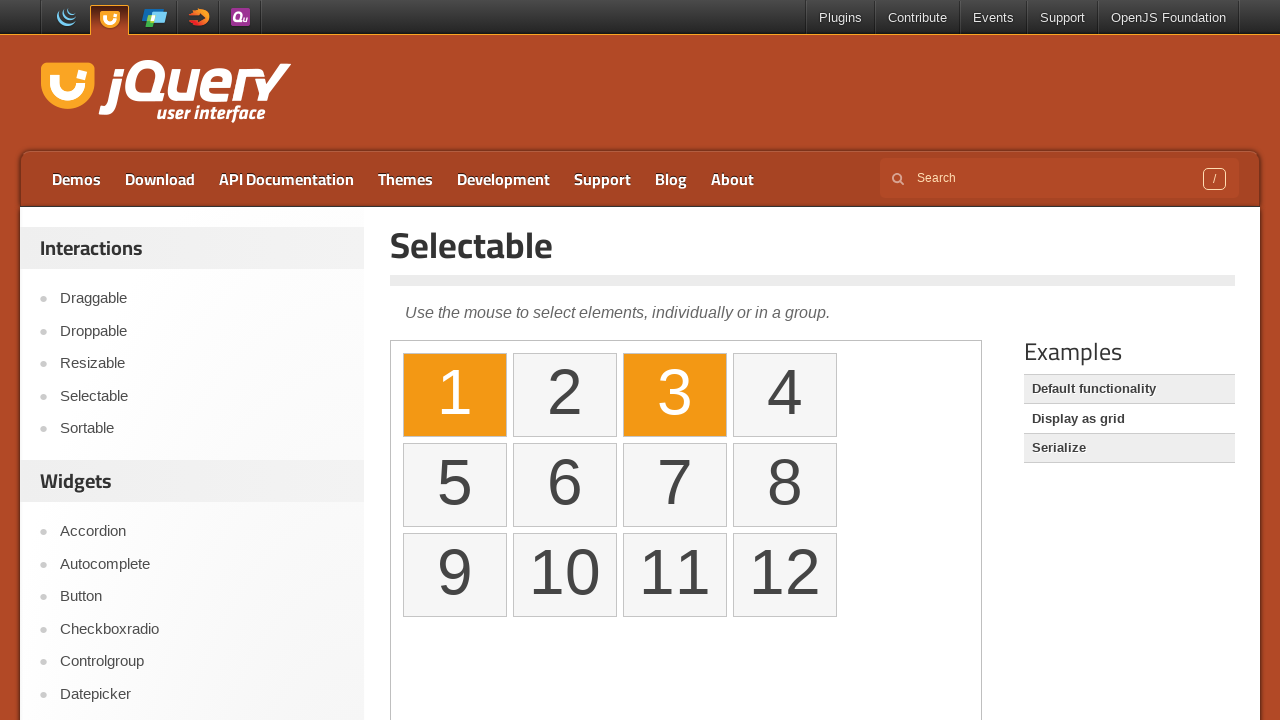

Selected grid item '5' with Control key at (455, 485) on iframe.demo-frame >> nth=0 >> internal:control=enter-frame >> xpath=//li[text()=
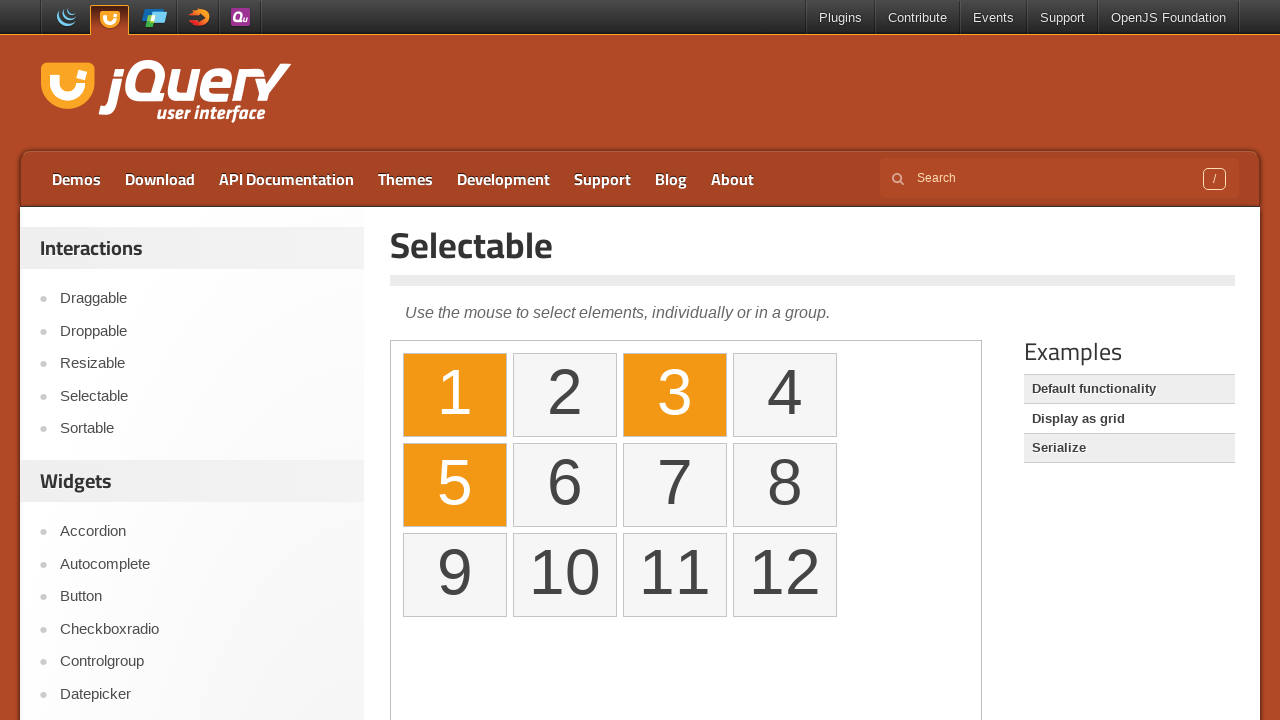

Waited 2 seconds to see multi-select result
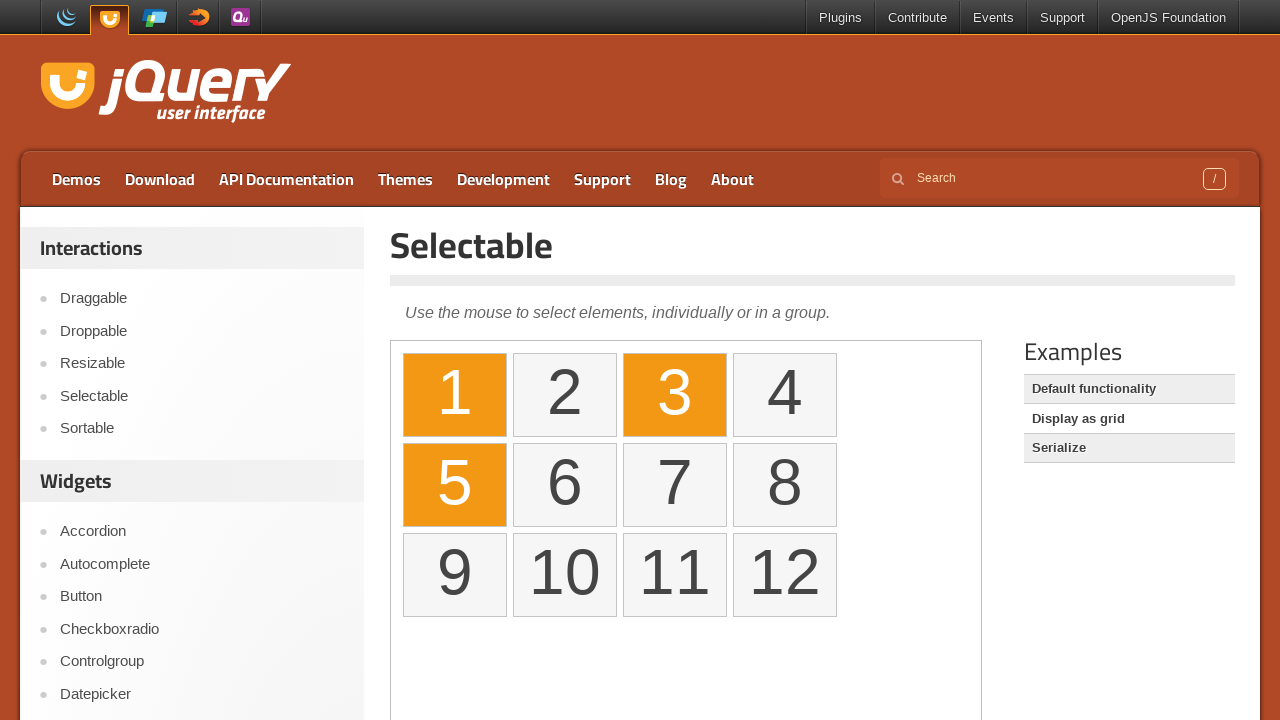

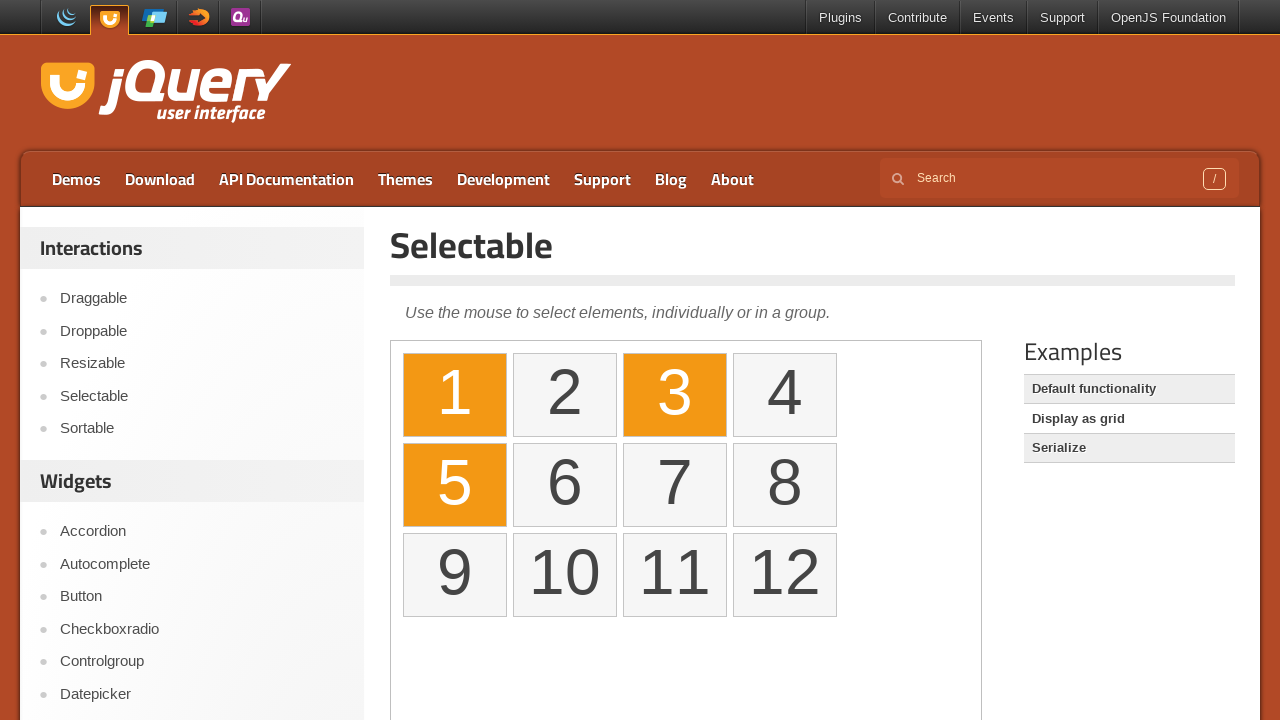